Tests moving the mouse by offset from current pointer location.

Starting URL: https://selenium.dev/selenium/web/mouse_interaction.html

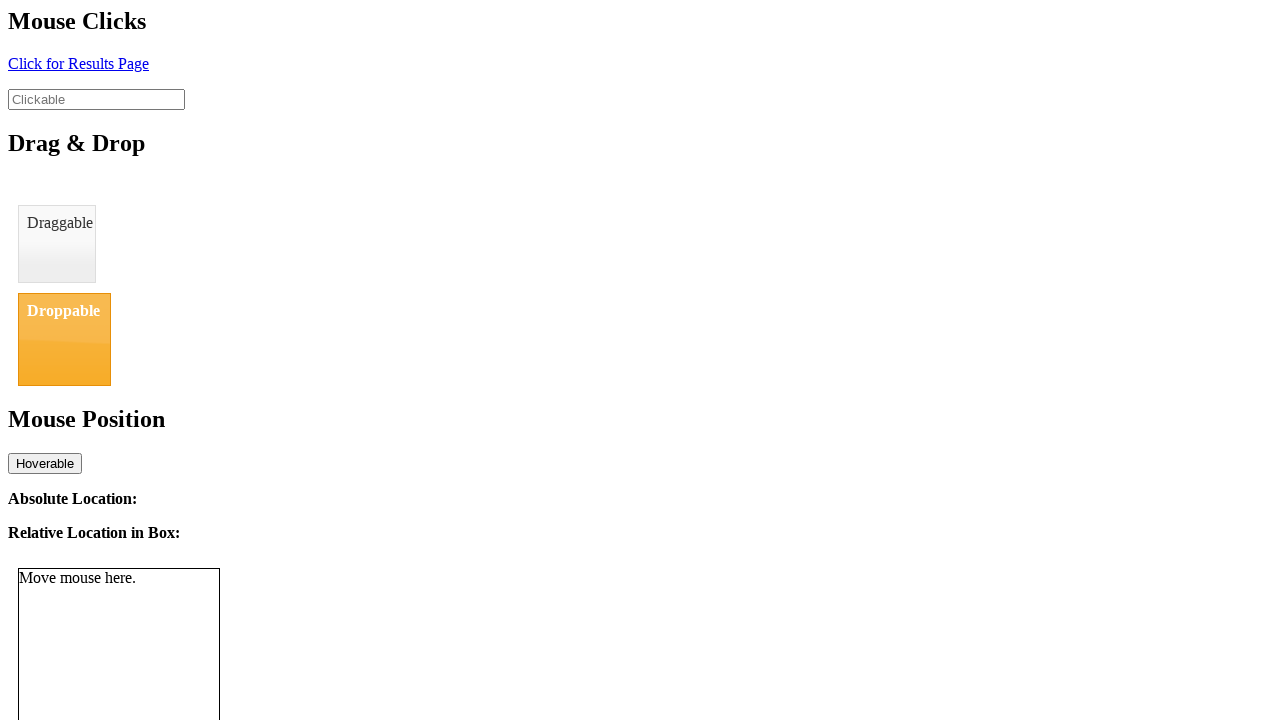

Moved mouse to initial position (6, 3) at (6, 3)
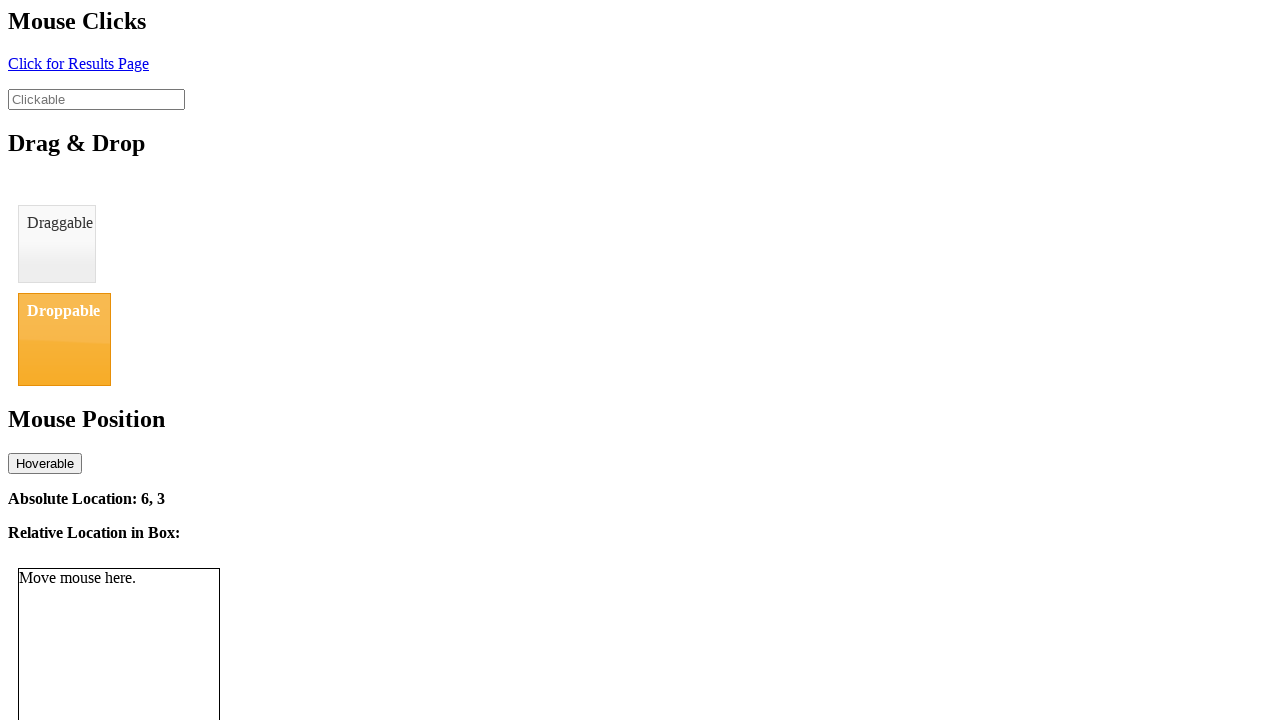

Moved mouse by offset (13, 15) from current pointer location to position (19, 18) at (19, 18)
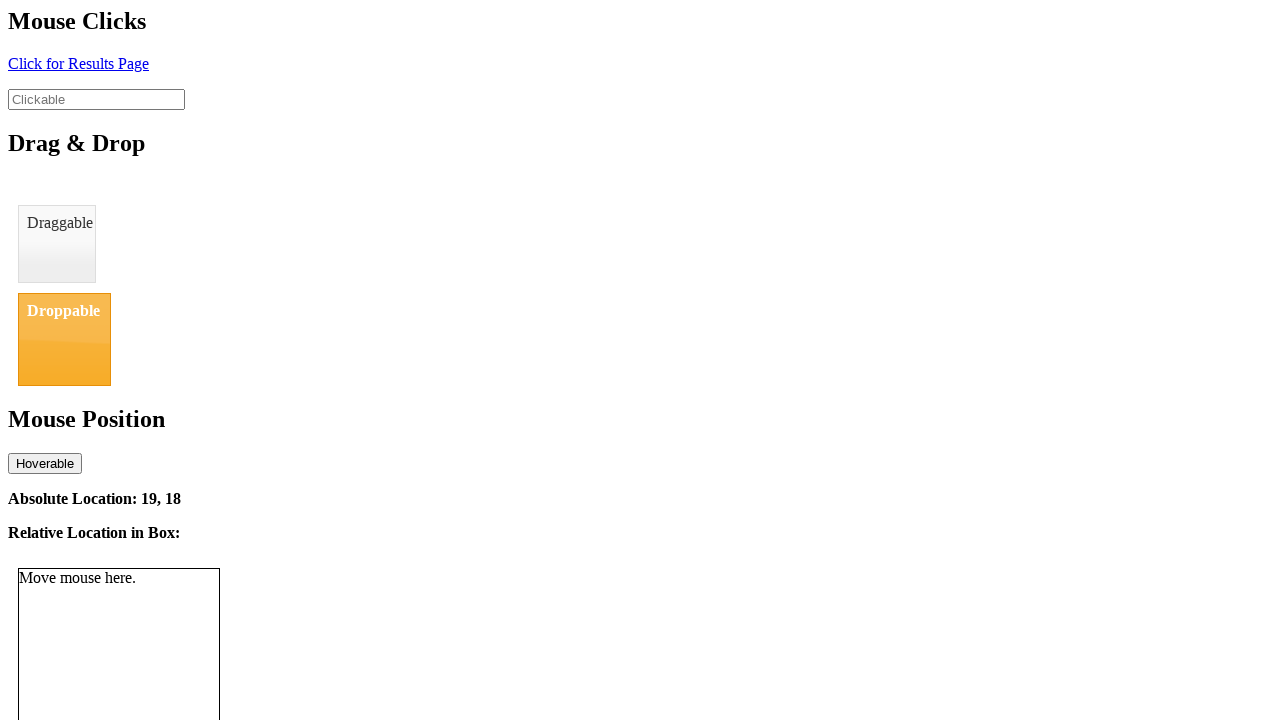

Waited for absolute location element to load
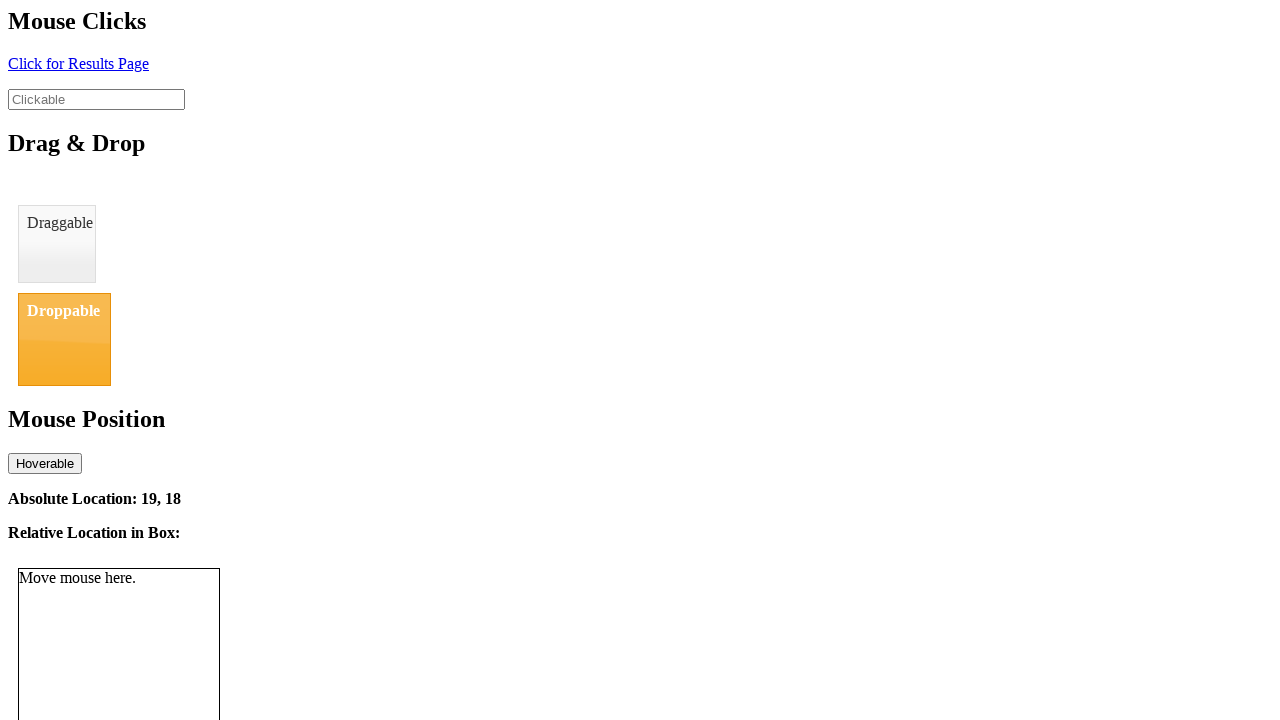

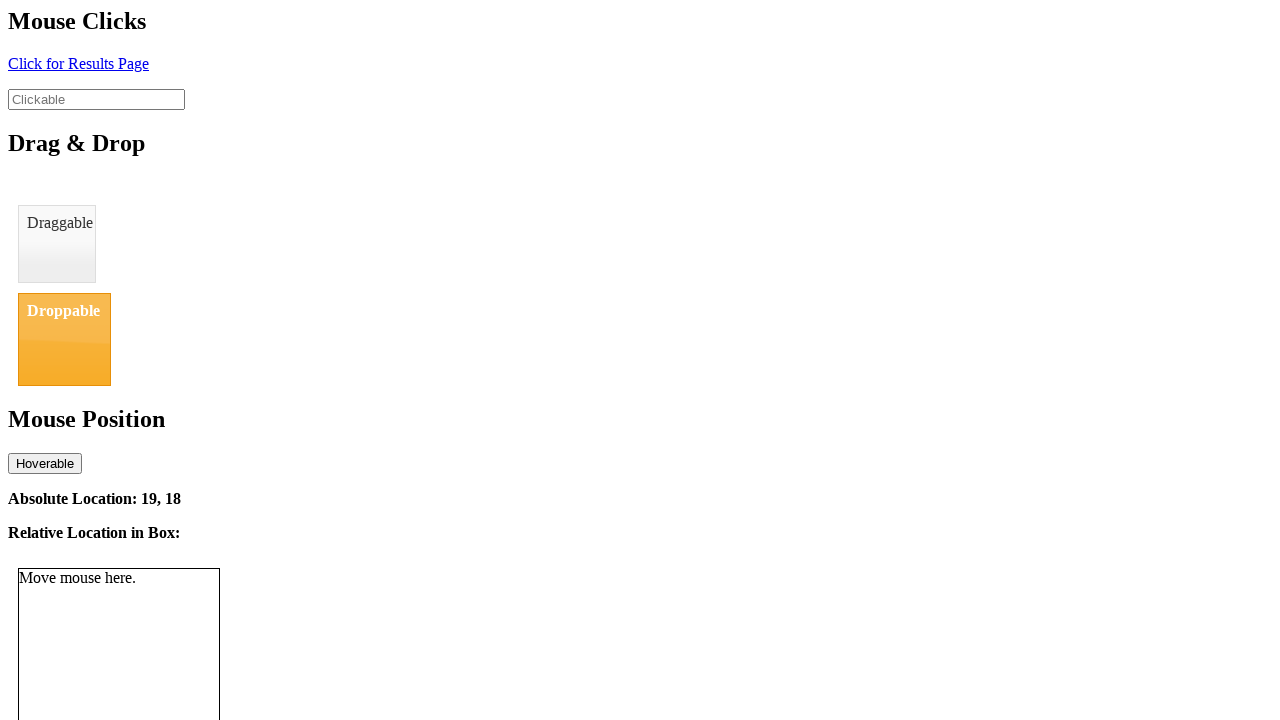